Tests the random number guessing game by selecting Demo build, rolling the dice, entering an invalid string guess, and verifying the error feedback message

Starting URL: https://testsheepnz.github.io/random-number.html

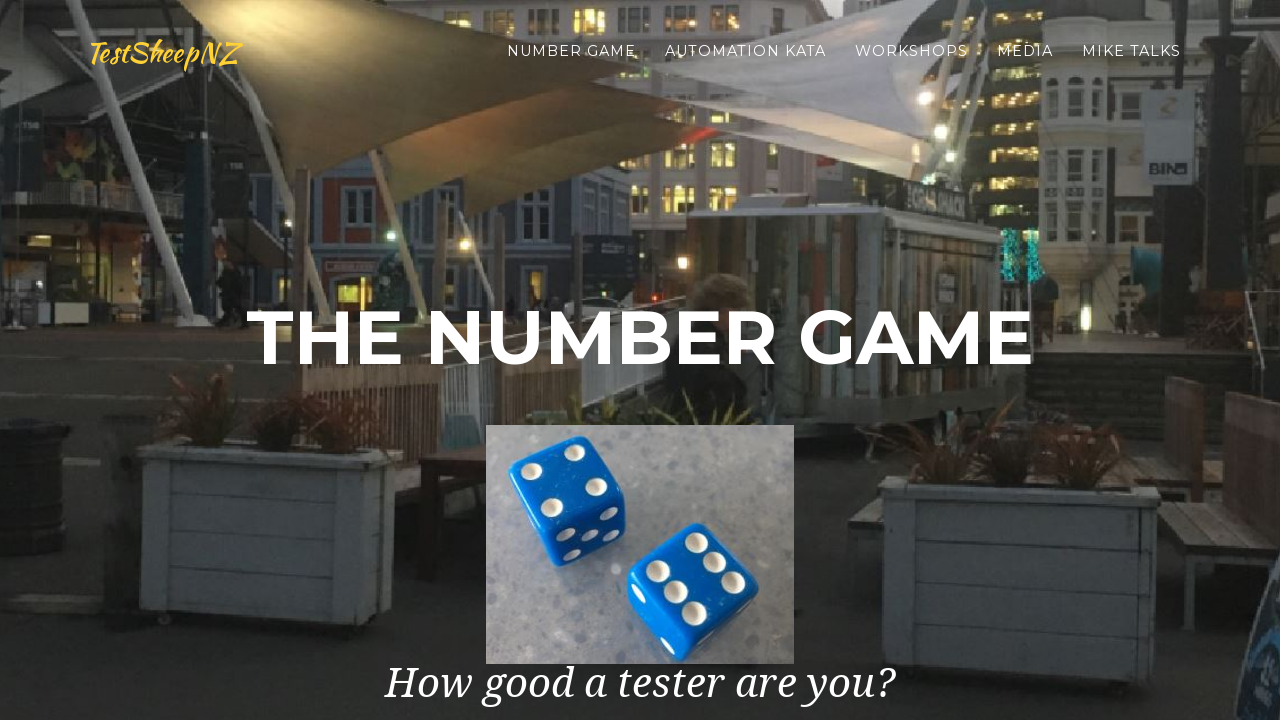

Scrolled to bottom of page
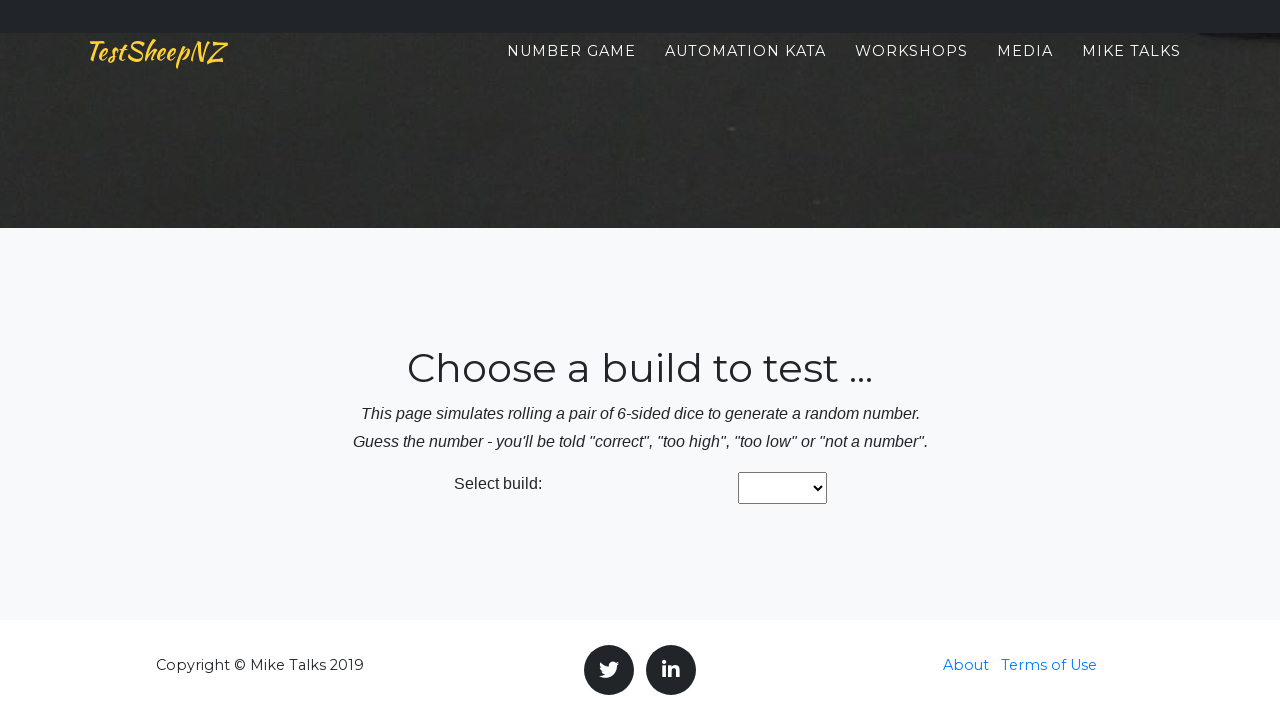

Selected 'Demo' build from dropdown on #buildNumber
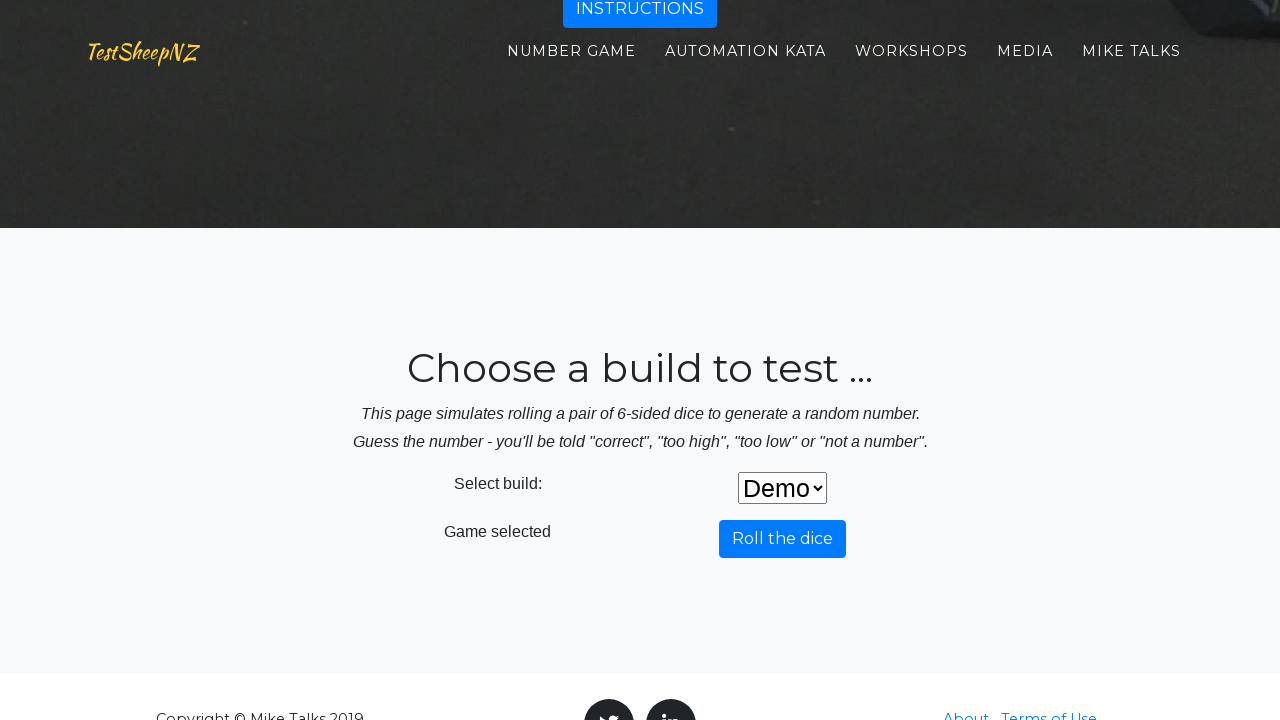

Clicked roll dice button at (782, 539) on #rollDiceButton
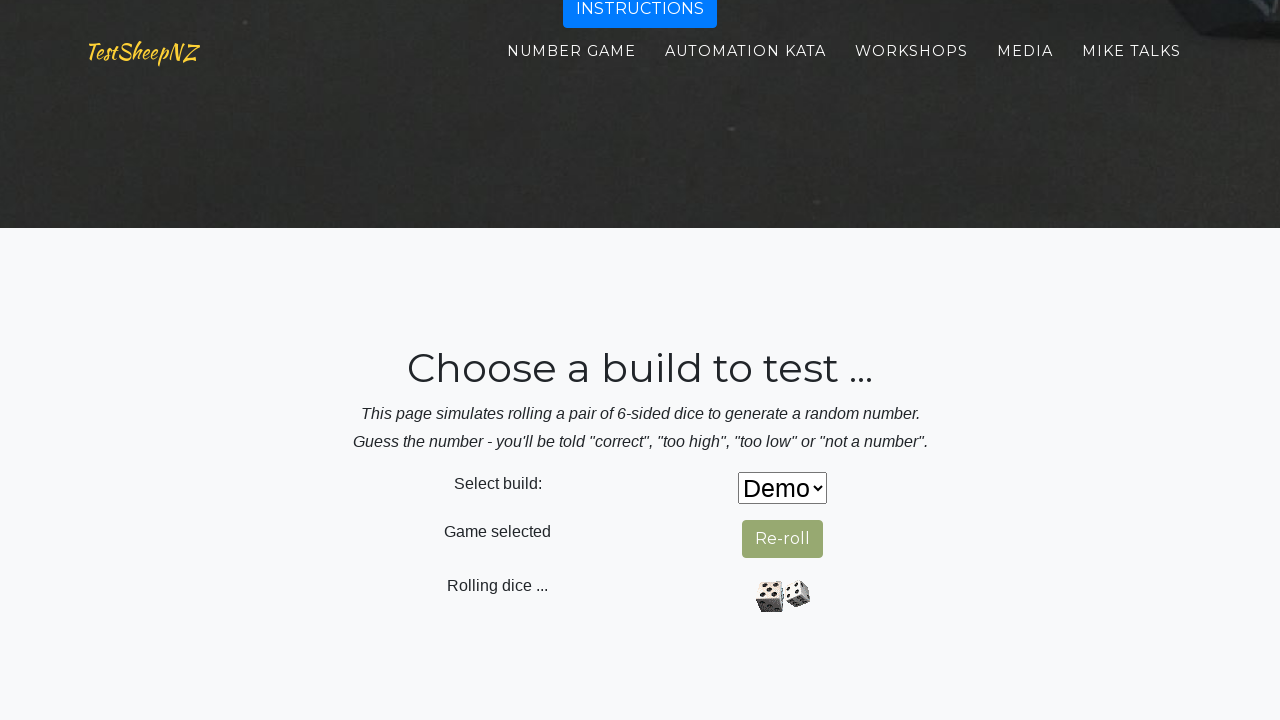

Number guess input field became visible
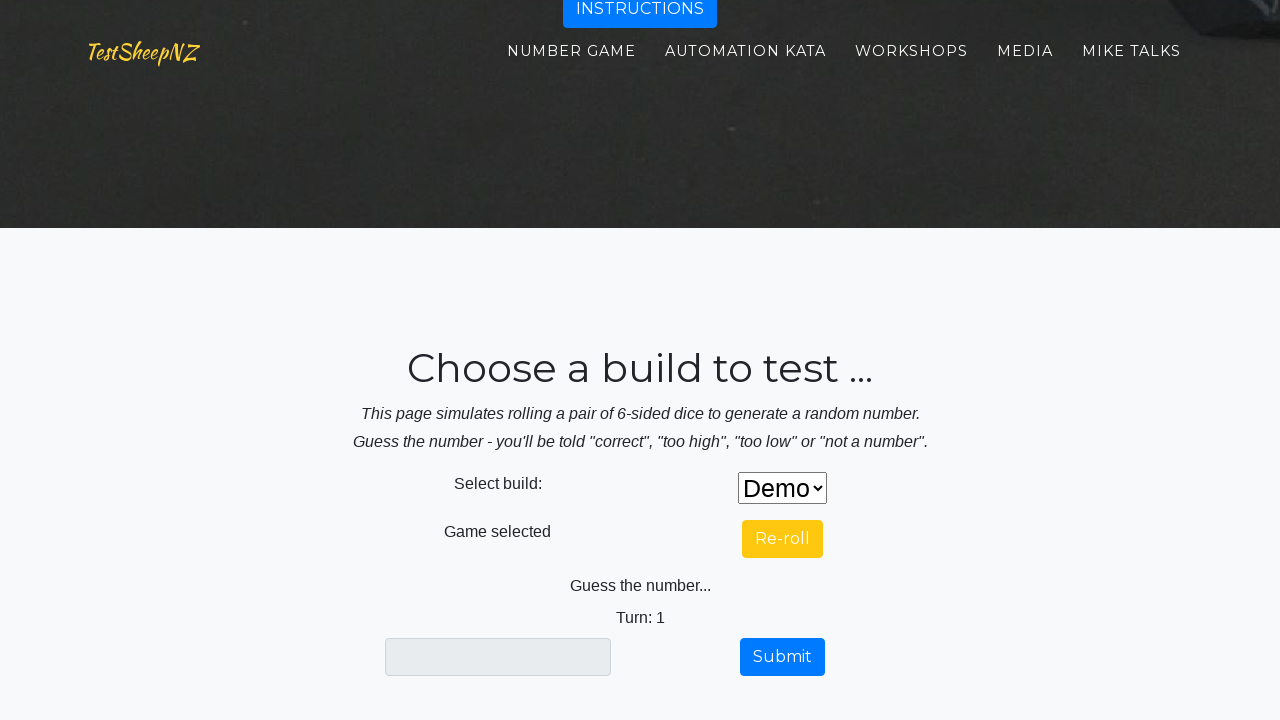

Clicked on the number guess input field at (498, 657) on #numberGuess
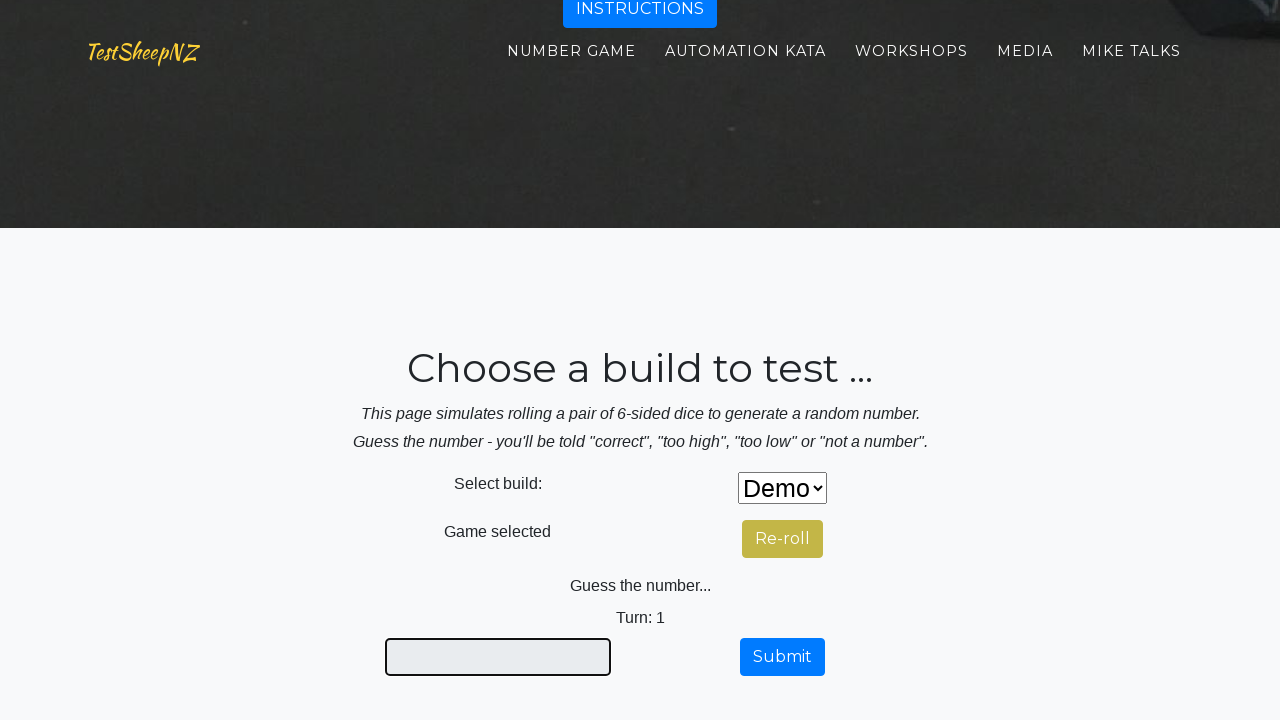

Entered invalid string 'String' in guess field on #numberGuess
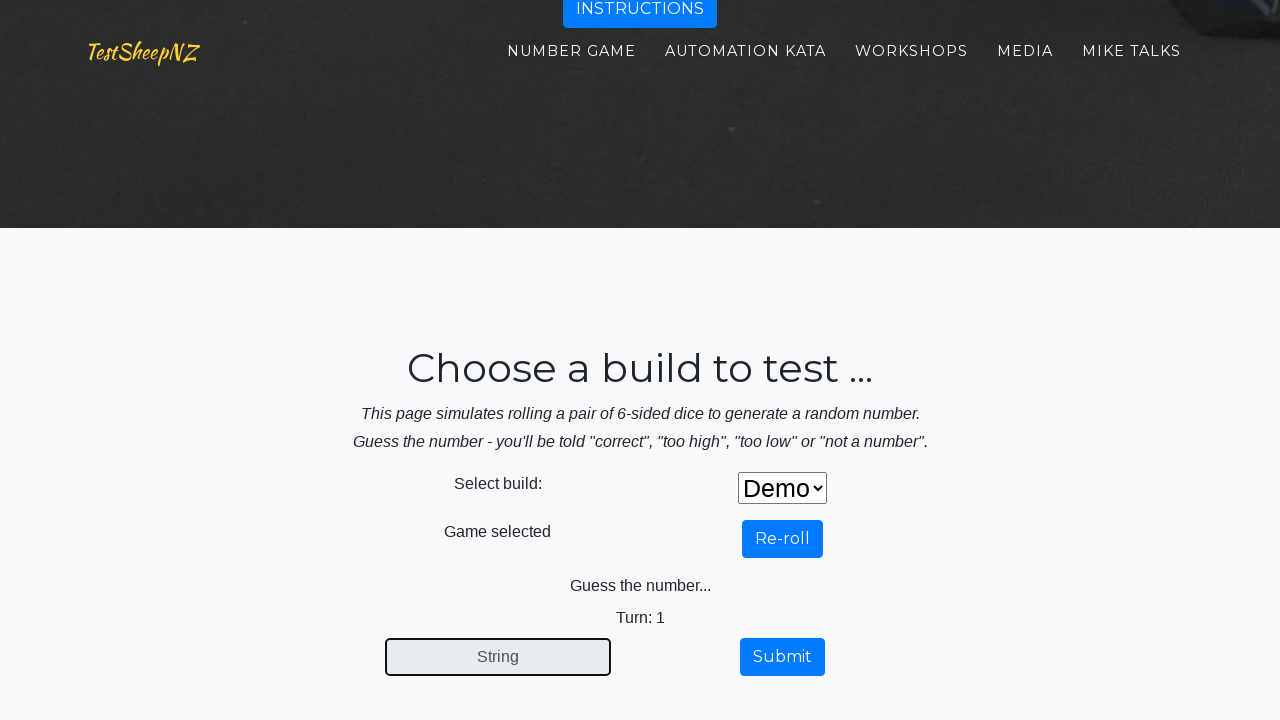

Clicked submit button to submit invalid guess at (782, 657) on #submitButton
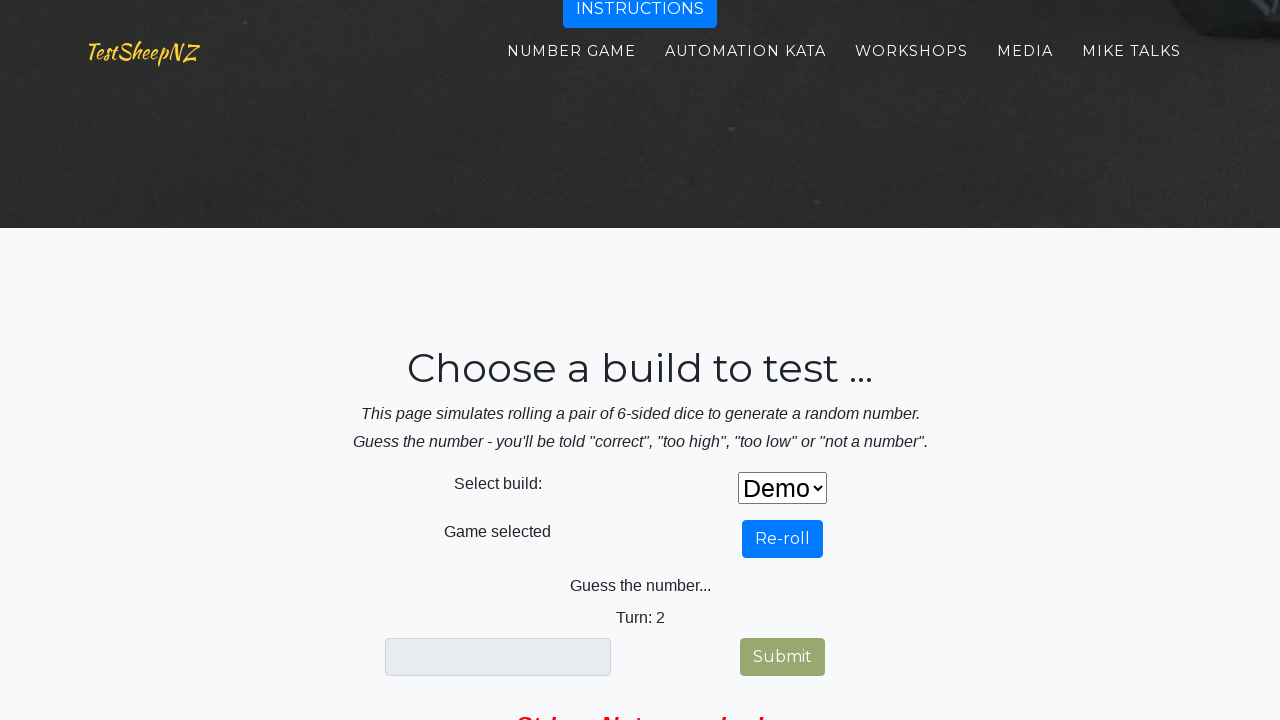

Feedback label appeared with error message
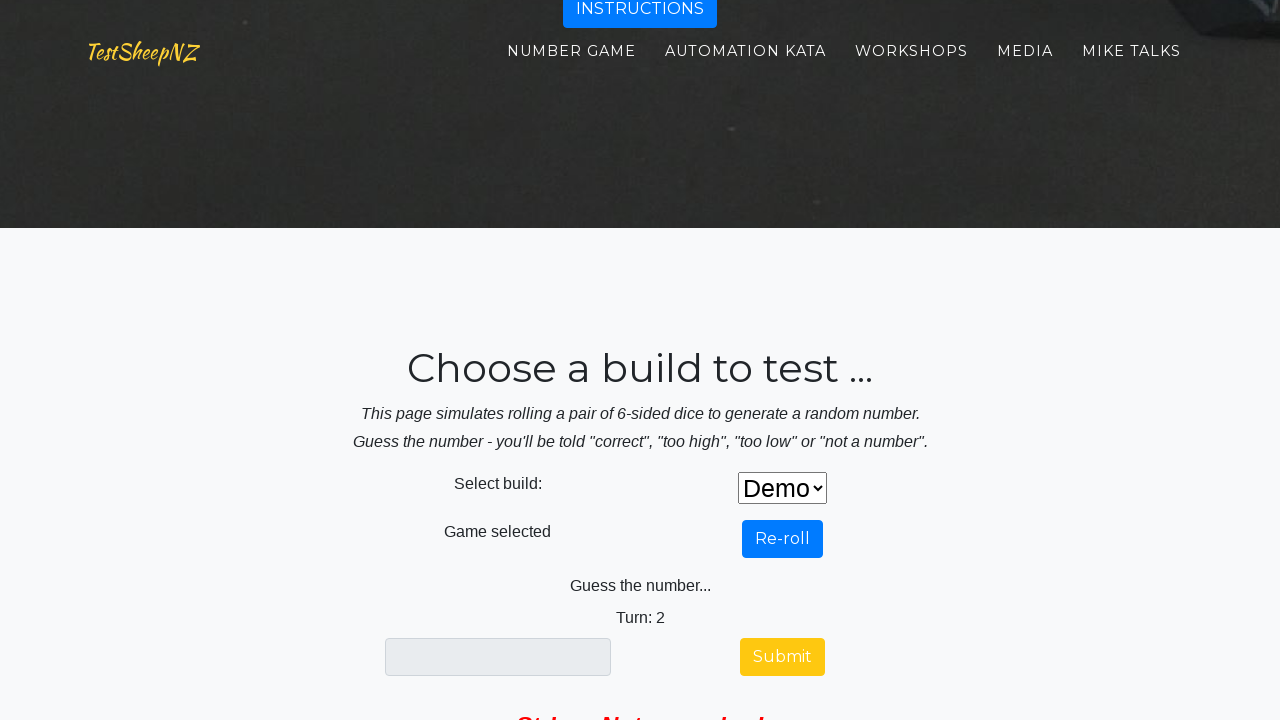

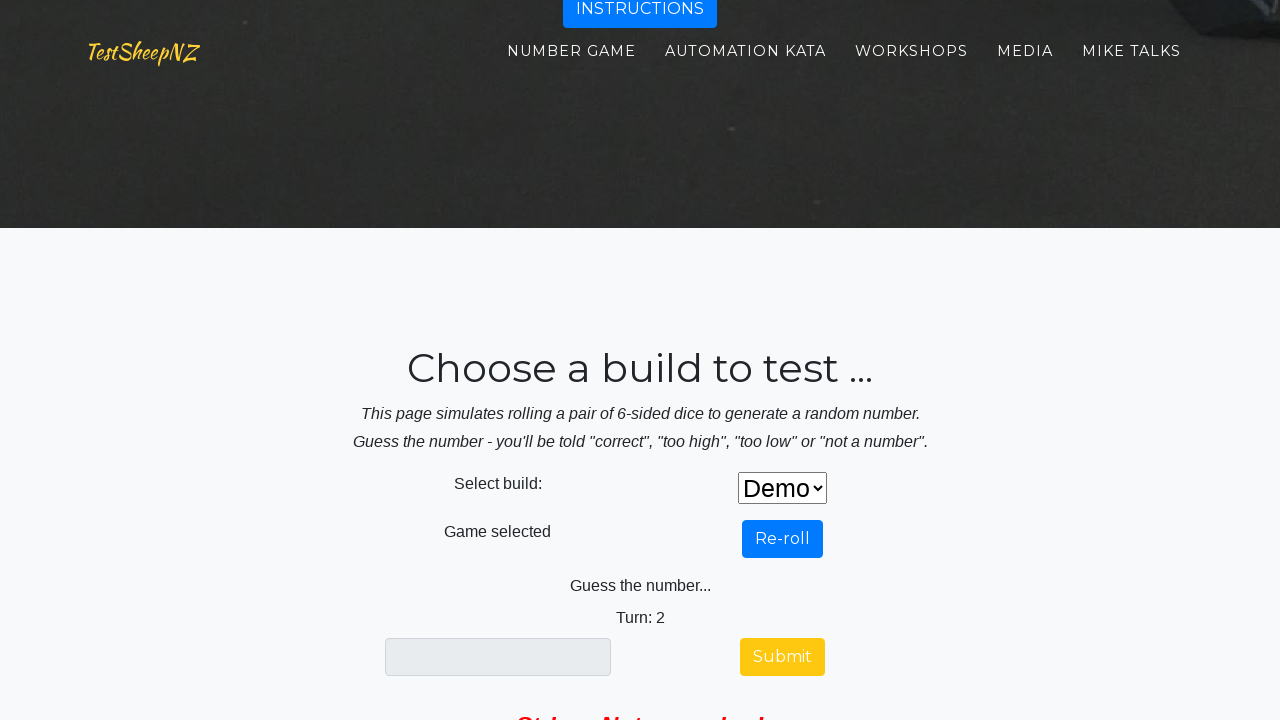